Tests selecting a dropdown option by value, selecting option with value "1" from fruits dropdown

Starting URL: https://letcode.in/dropdowns

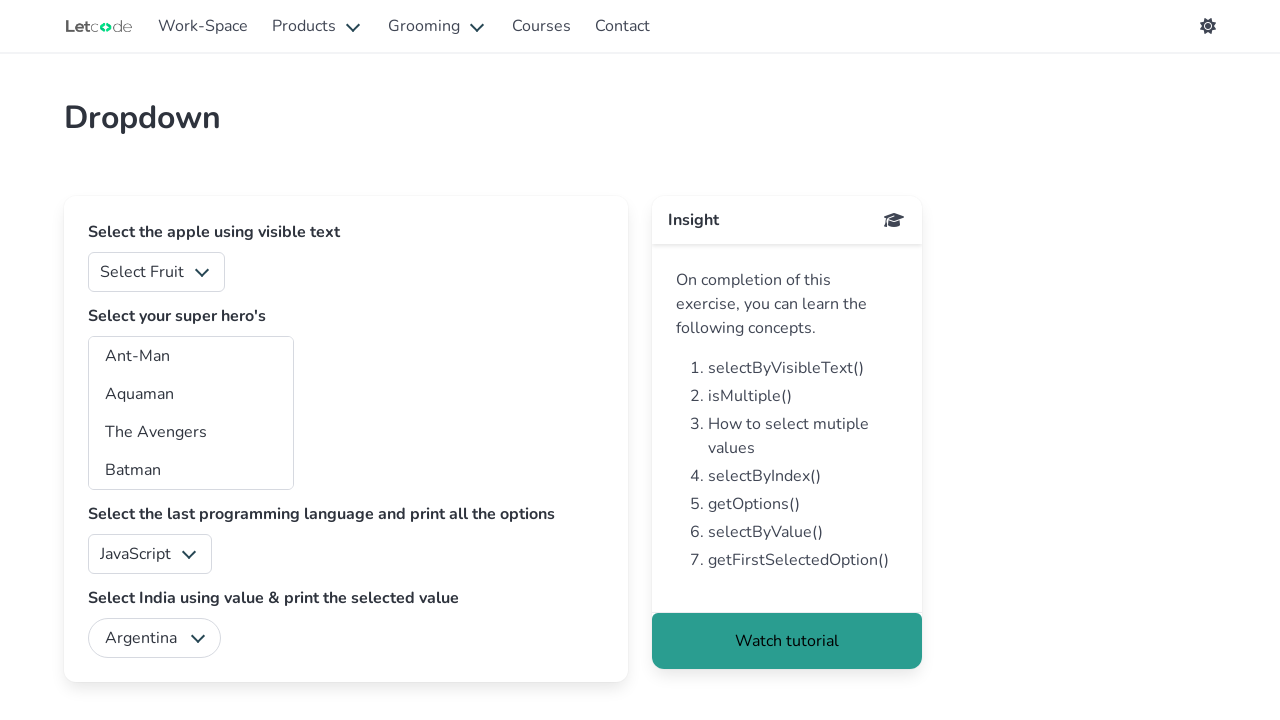

Waited for fruits dropdown to load
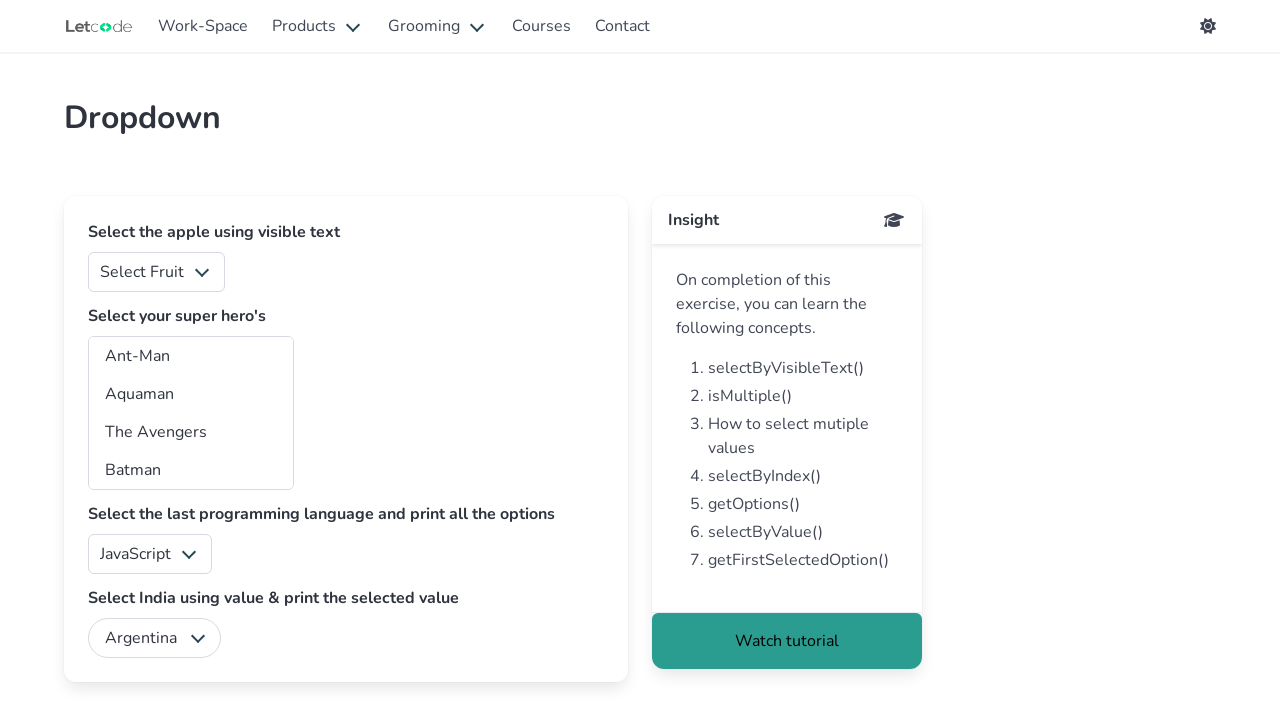

Selected option with value '1' from fruits dropdown on #fruits
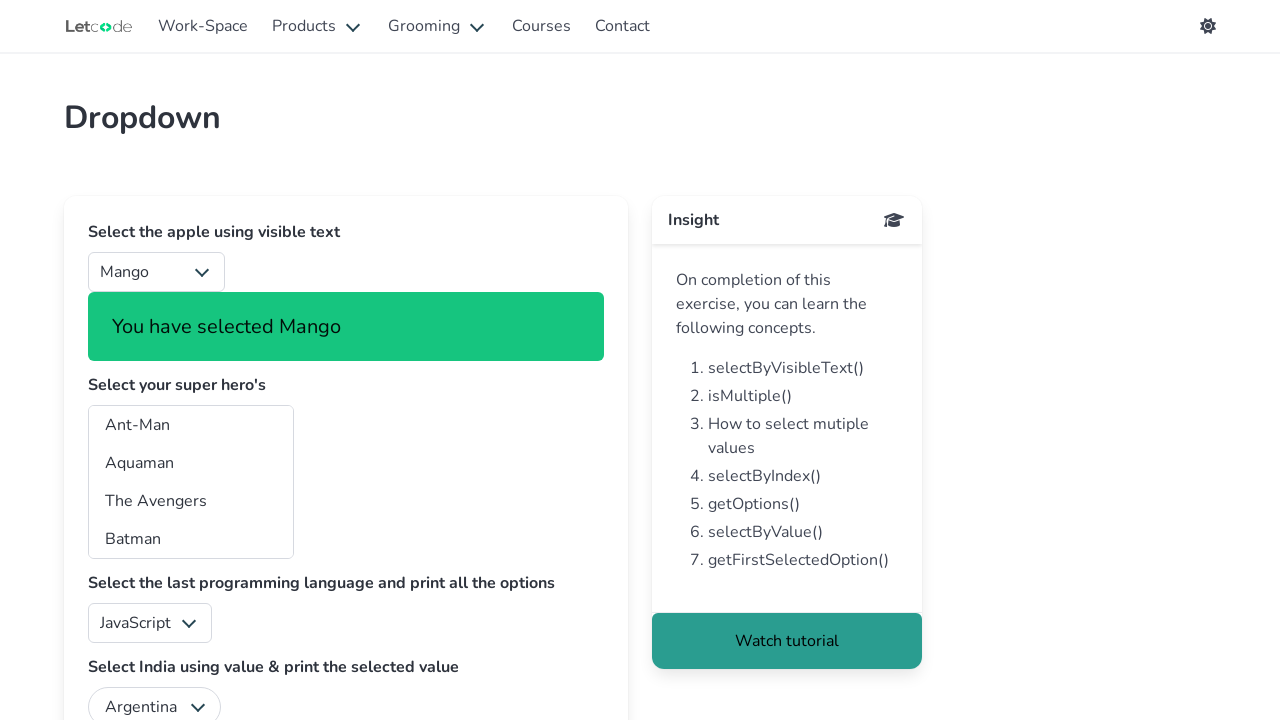

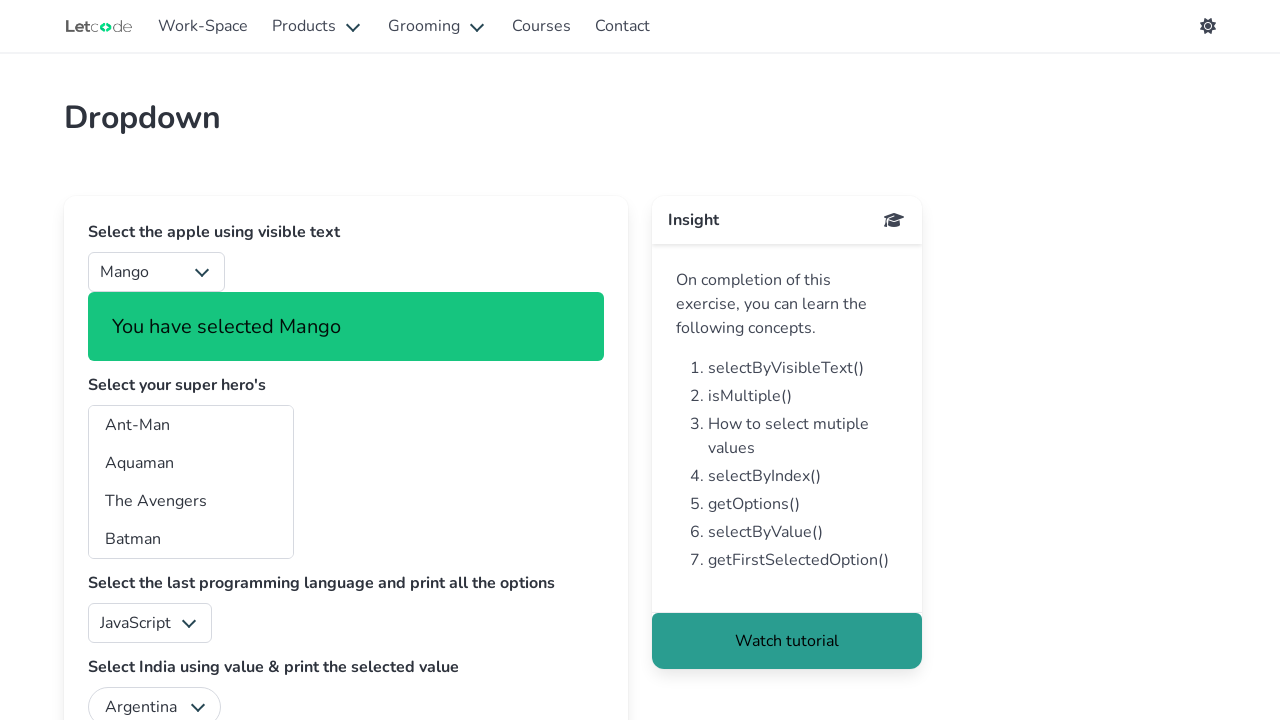